Tests contact form validation by submitting the form with an empty email field and verifying that the required field validation message is displayed correctly.

Starting URL: https://catarinalf.github.io/#contact

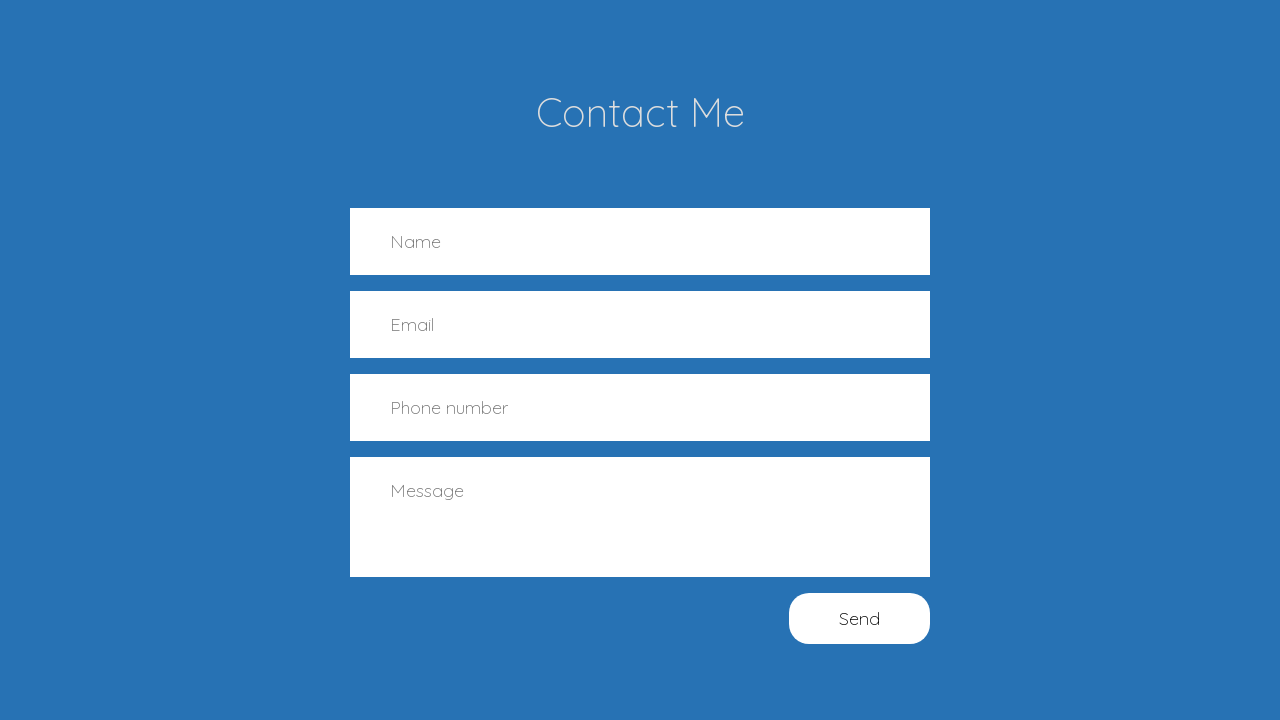

Waited for page to load
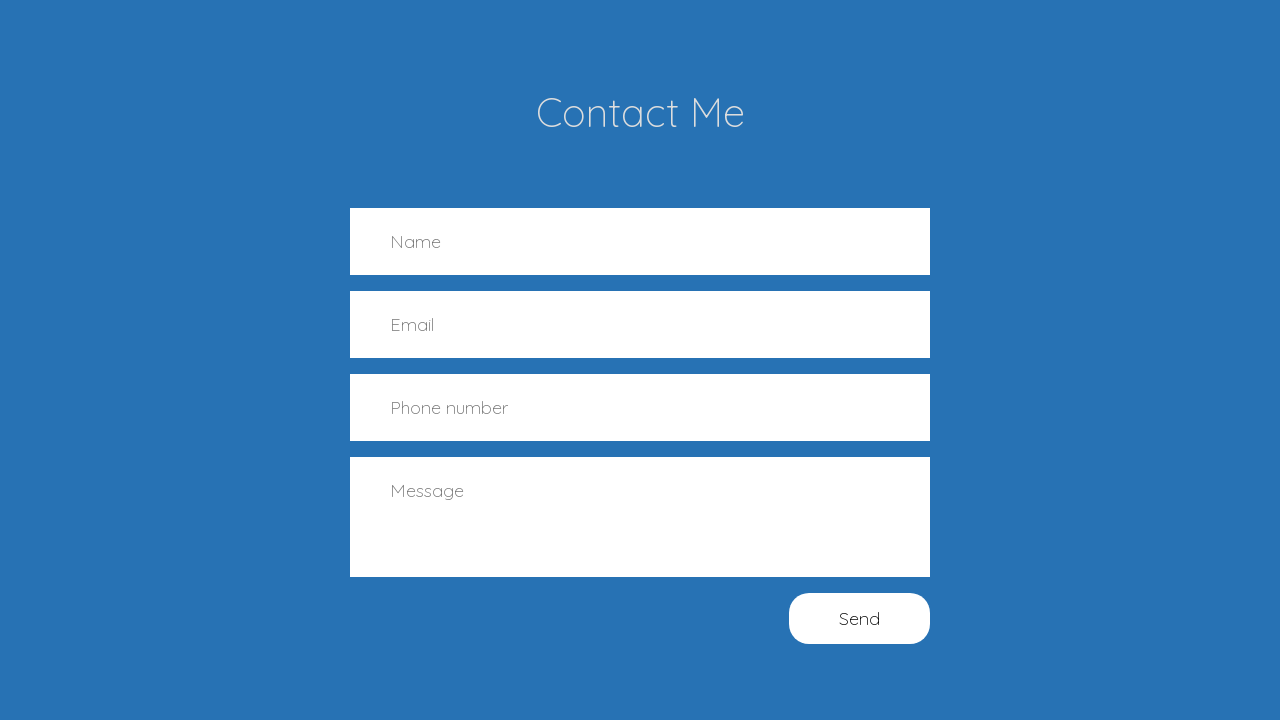

Filled name field with 'Test name' on input[name='name']
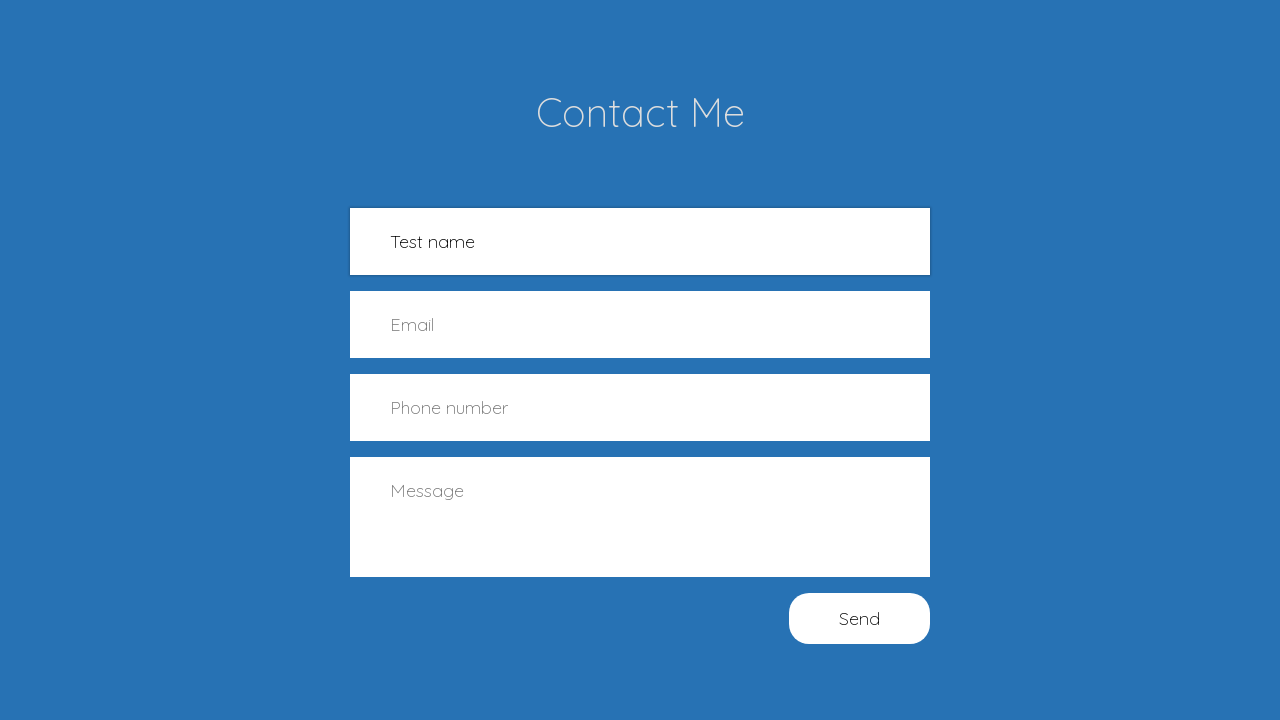

Left email field empty on input[name='email']
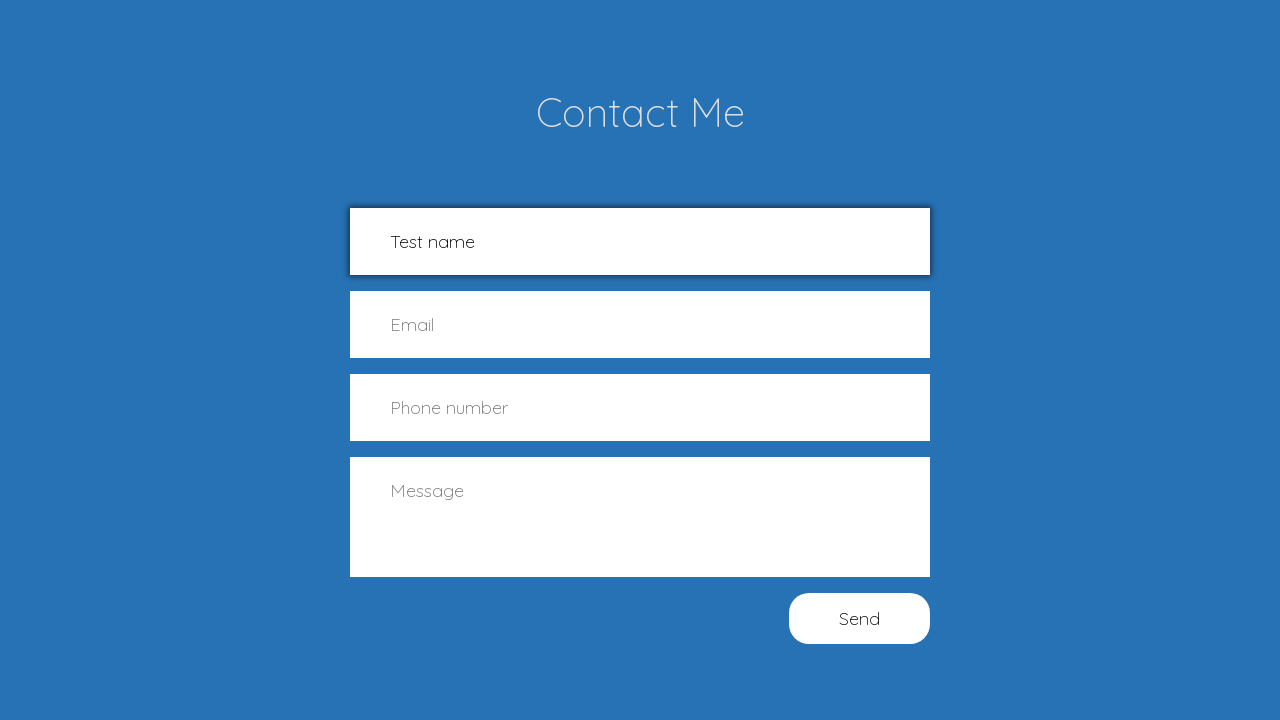

Filled phone number field with '123456789' on input[name='number']
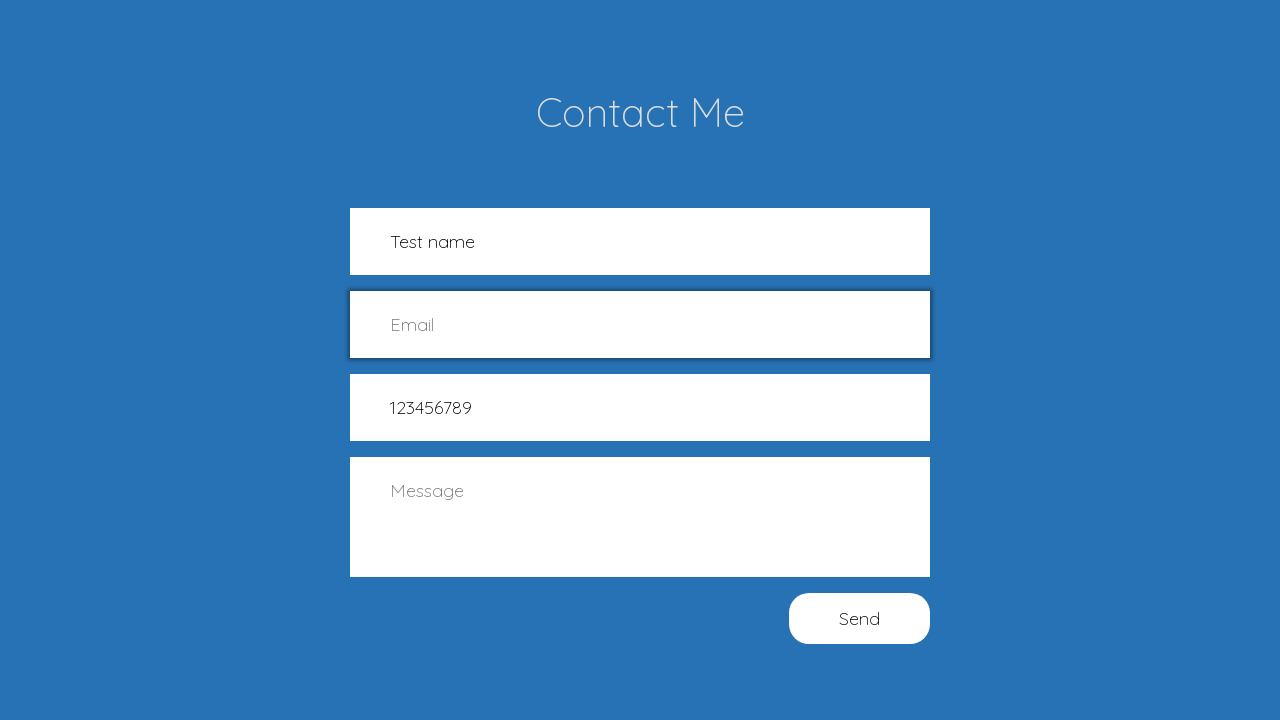

Filled message field with 'This is a test message' on textarea[name='message']
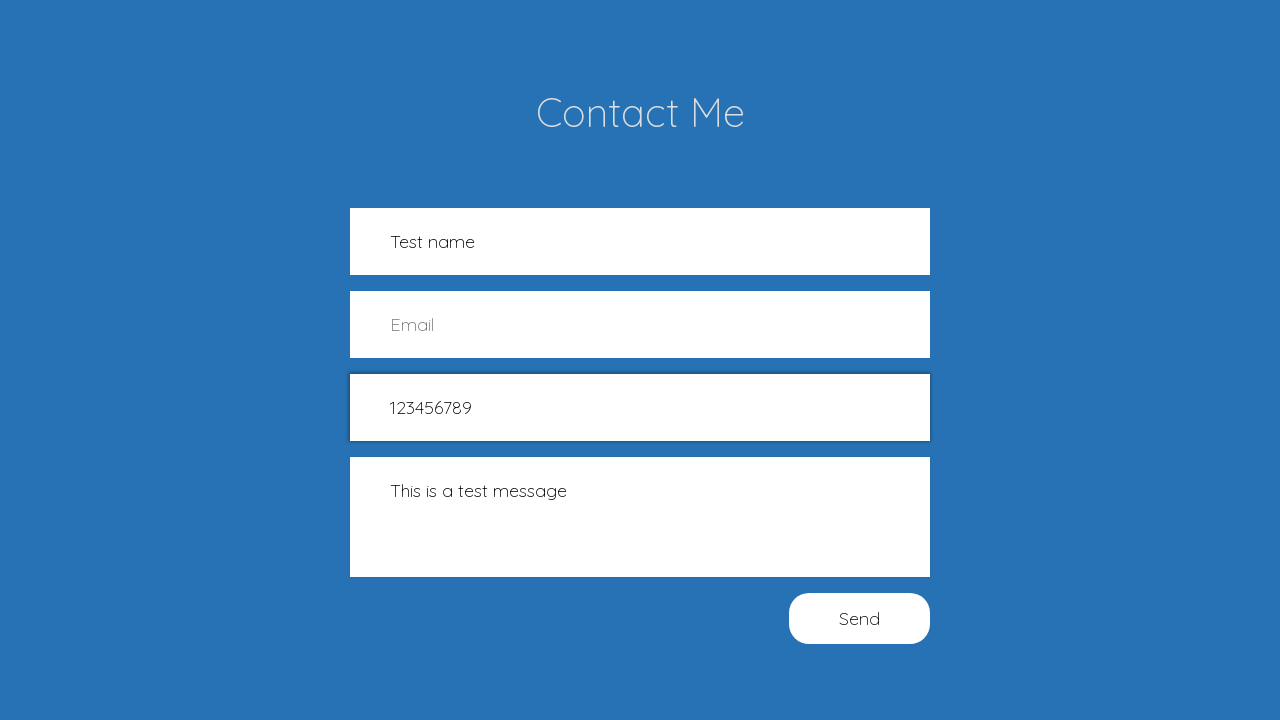

Clicked submit button to submit form with empty email at (860, 618) on #formButton
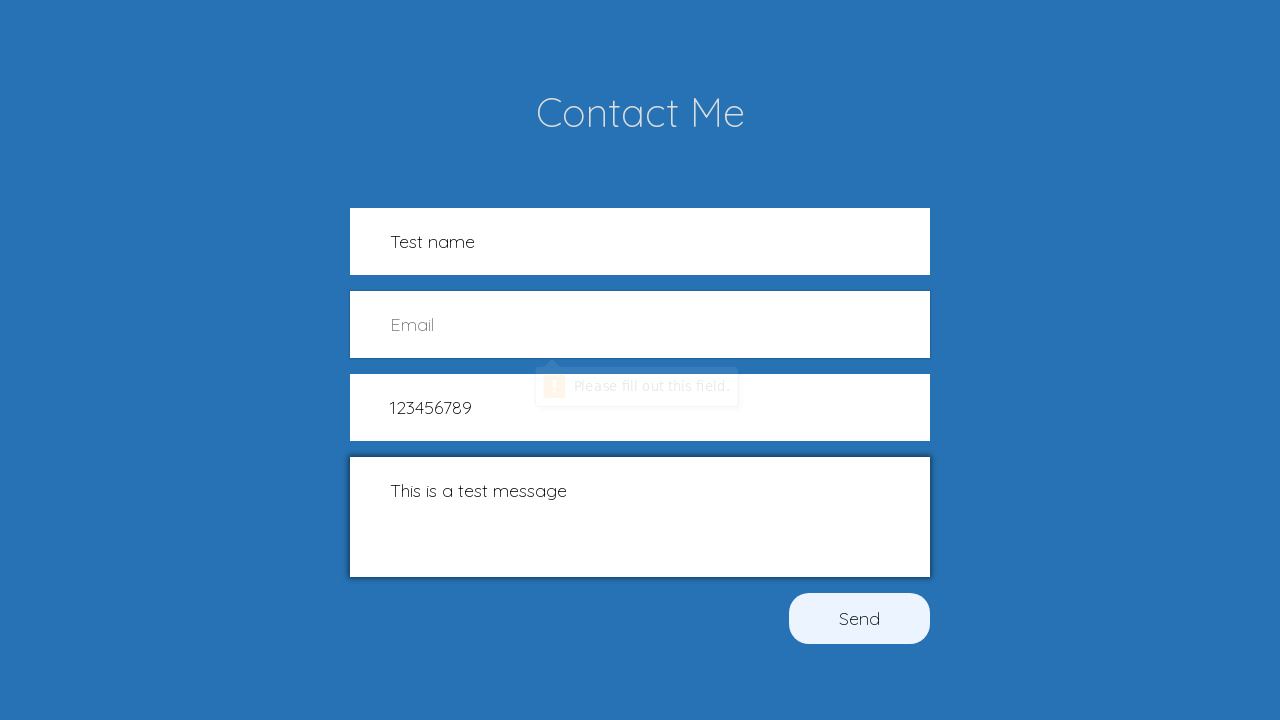

Waited for validation message to appear
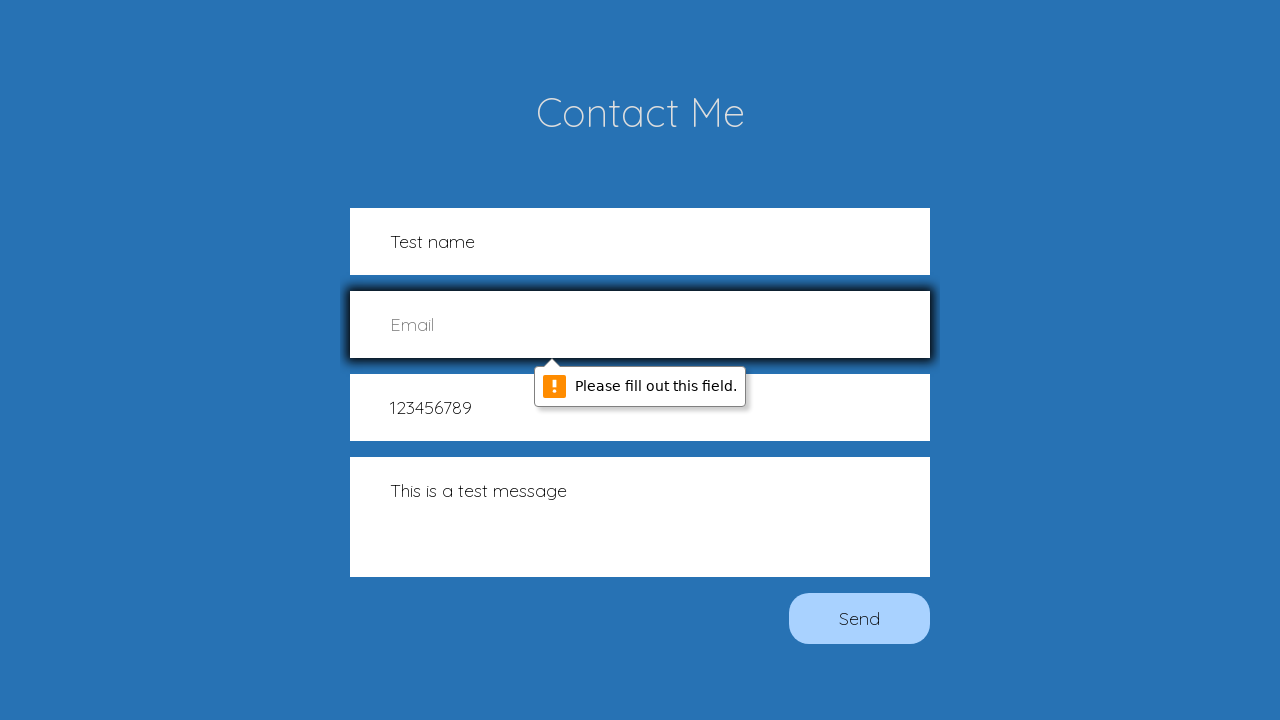

Email field is visible and validation check ready
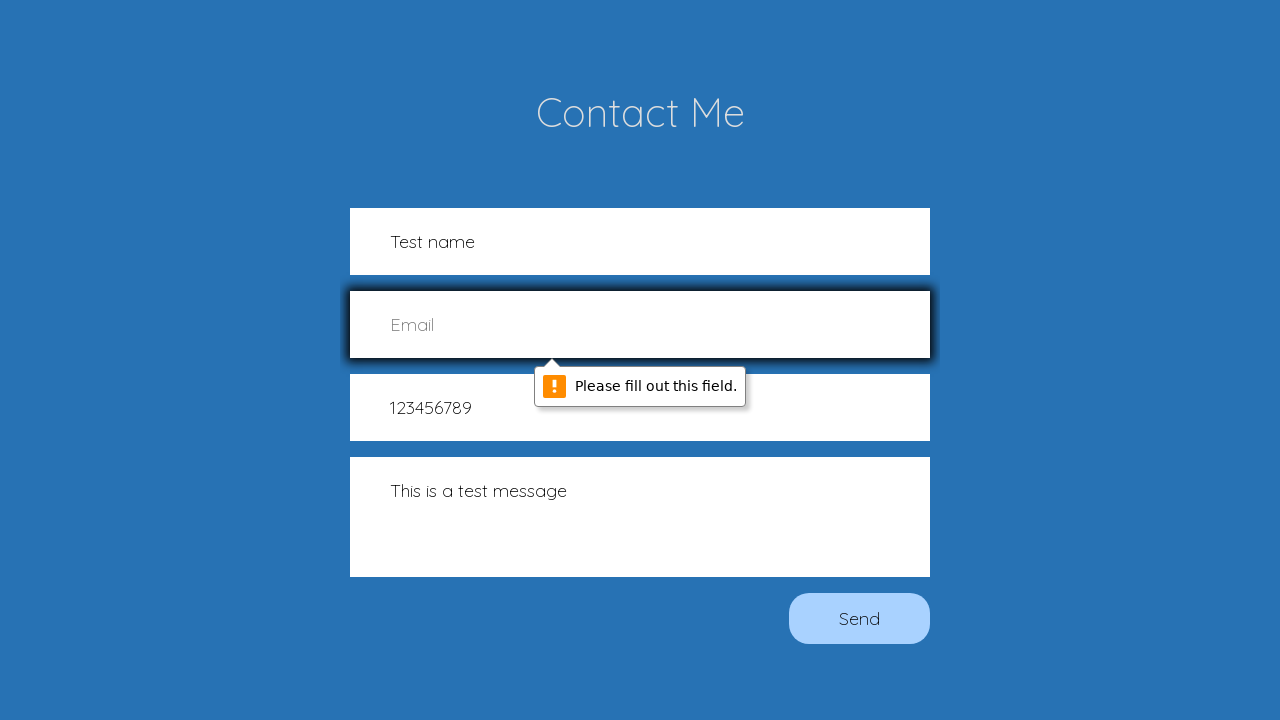

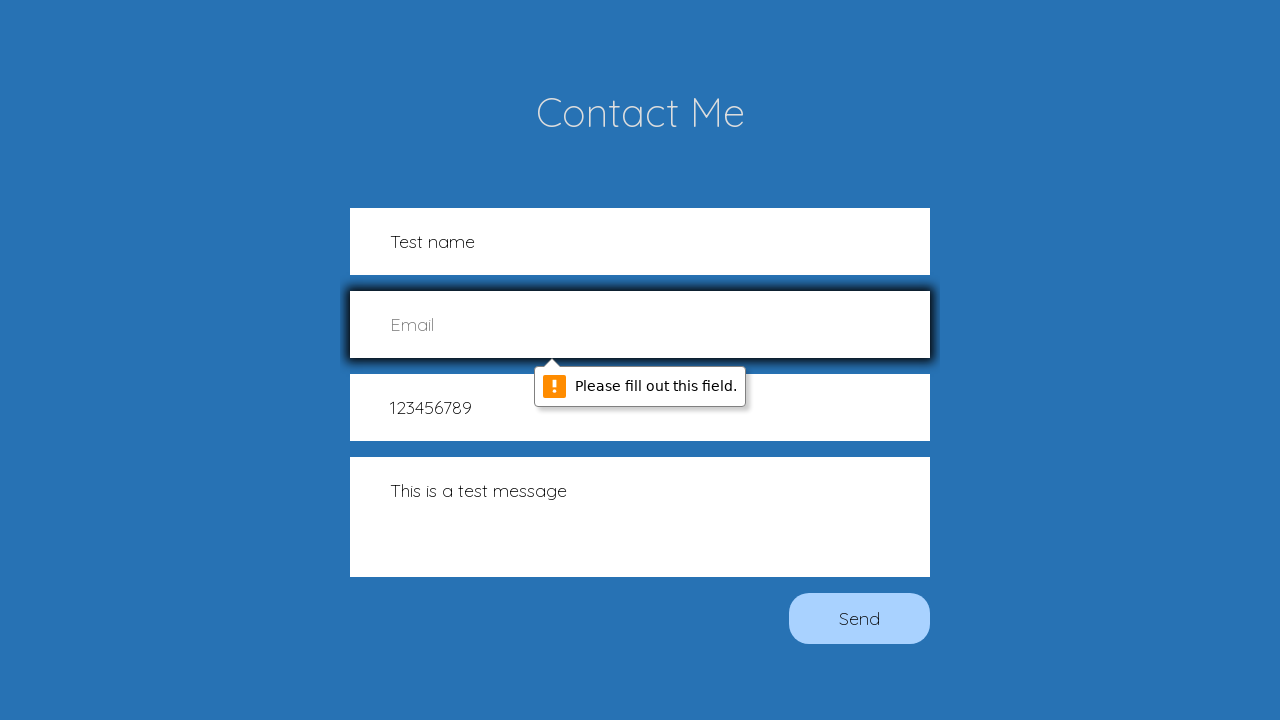